Tests registration form validation by attempting to submit without entering any data

Starting URL: https://intershop5.skillbox.ru/register/

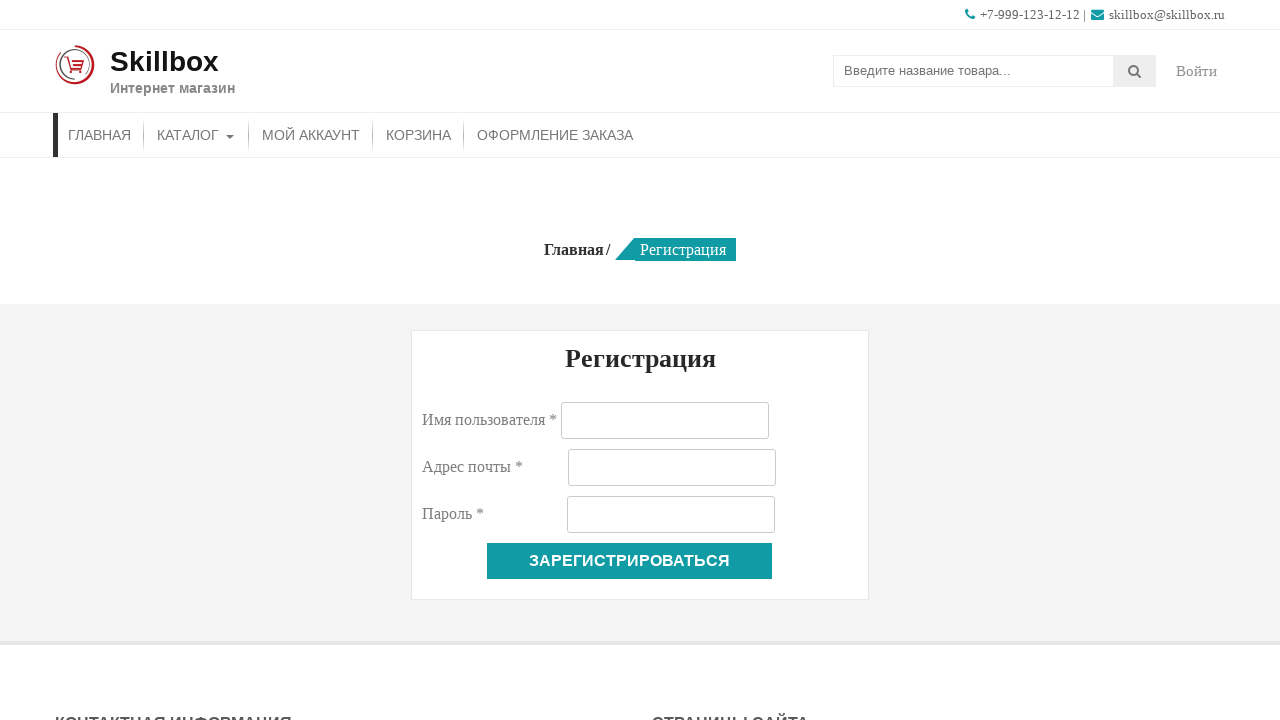

Clicked register button without entering any data at (630, 561) on button[name='register']
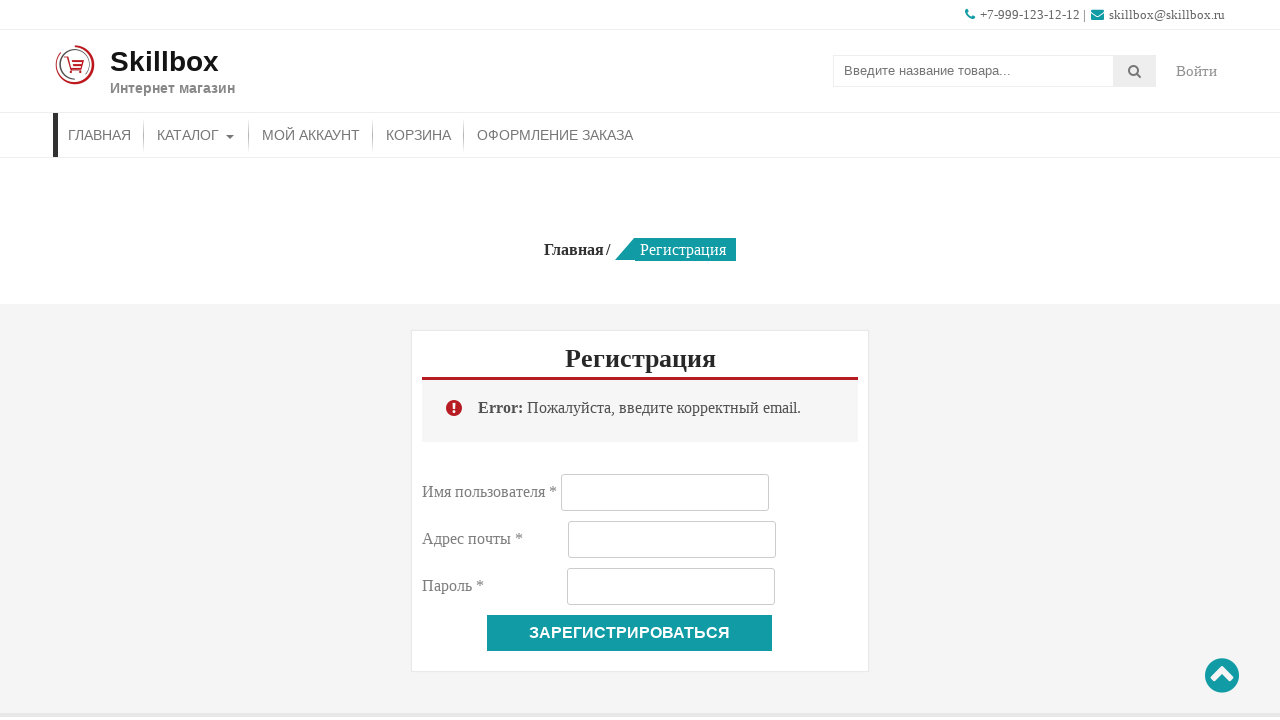

Waited 1 second for form validation
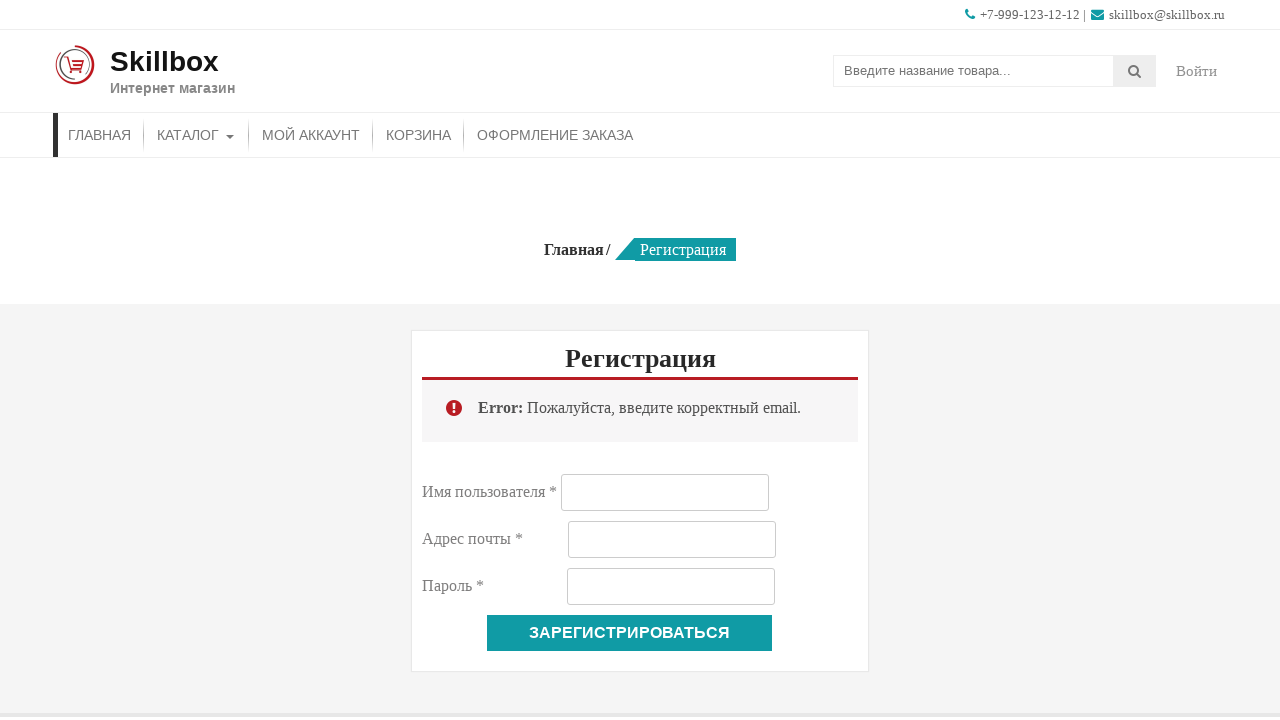

Counted registration form elements (found: 1)
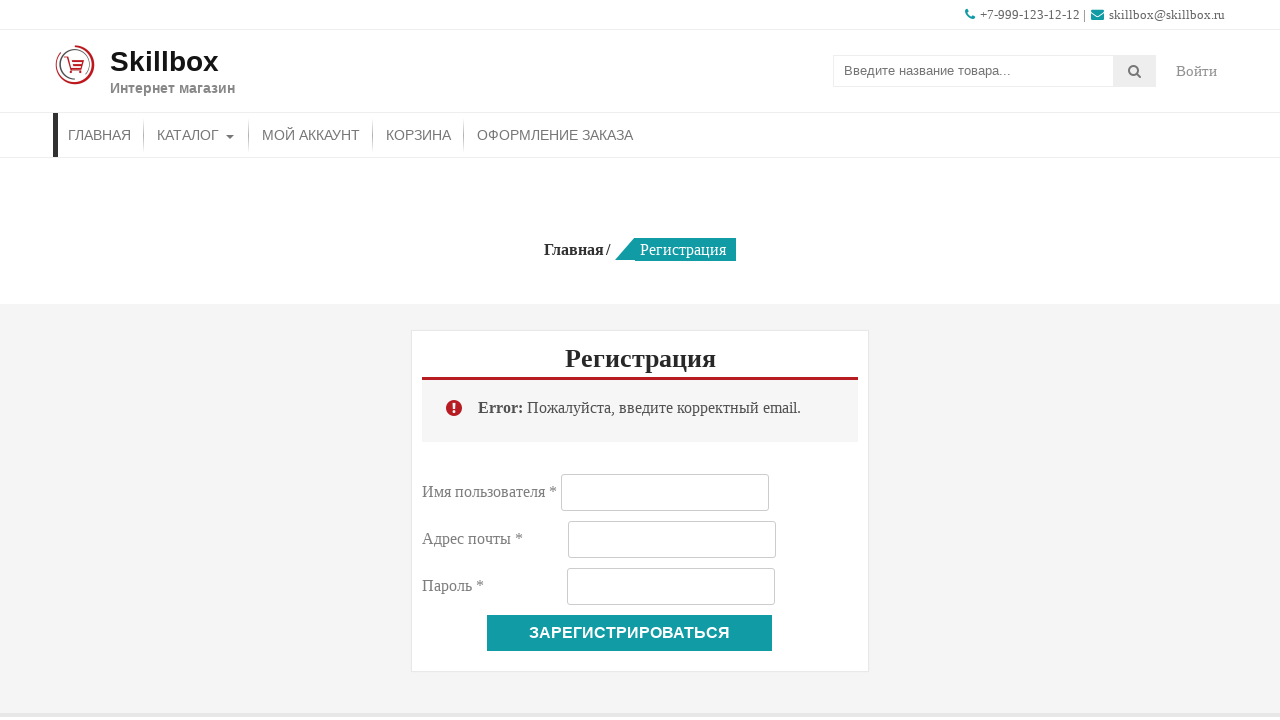

Verified registration form is still present - validation worked correctly
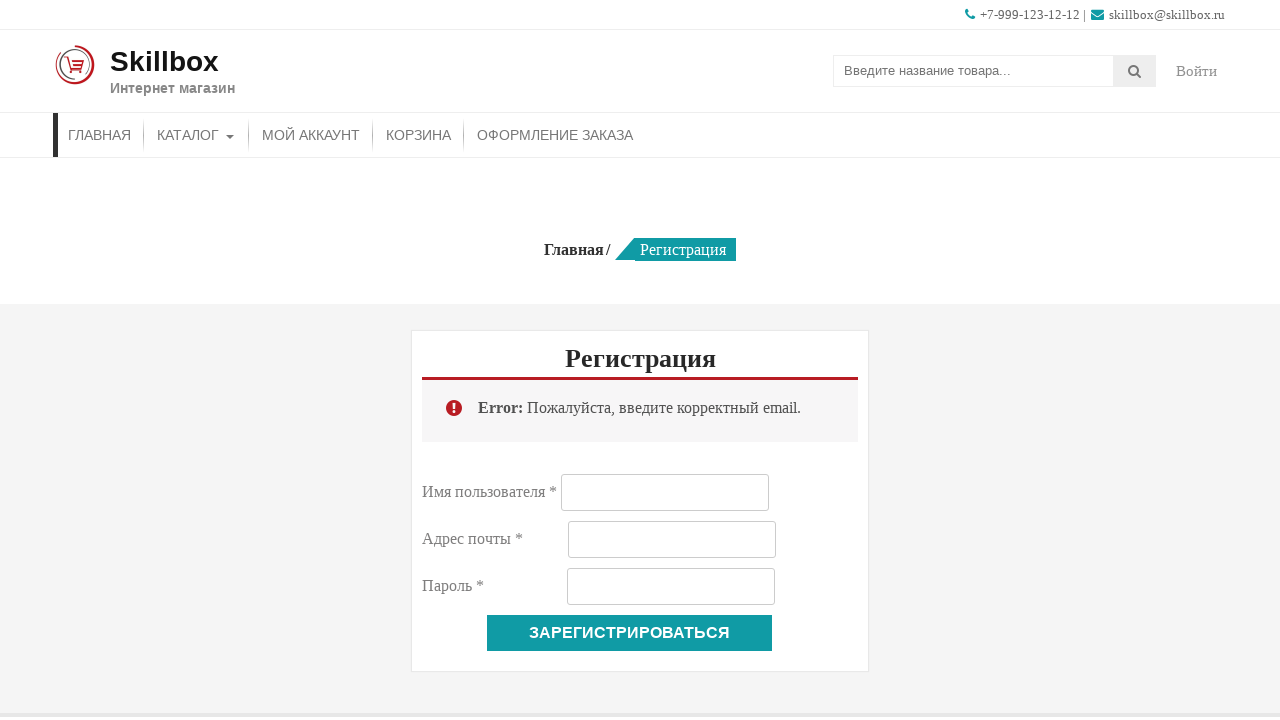

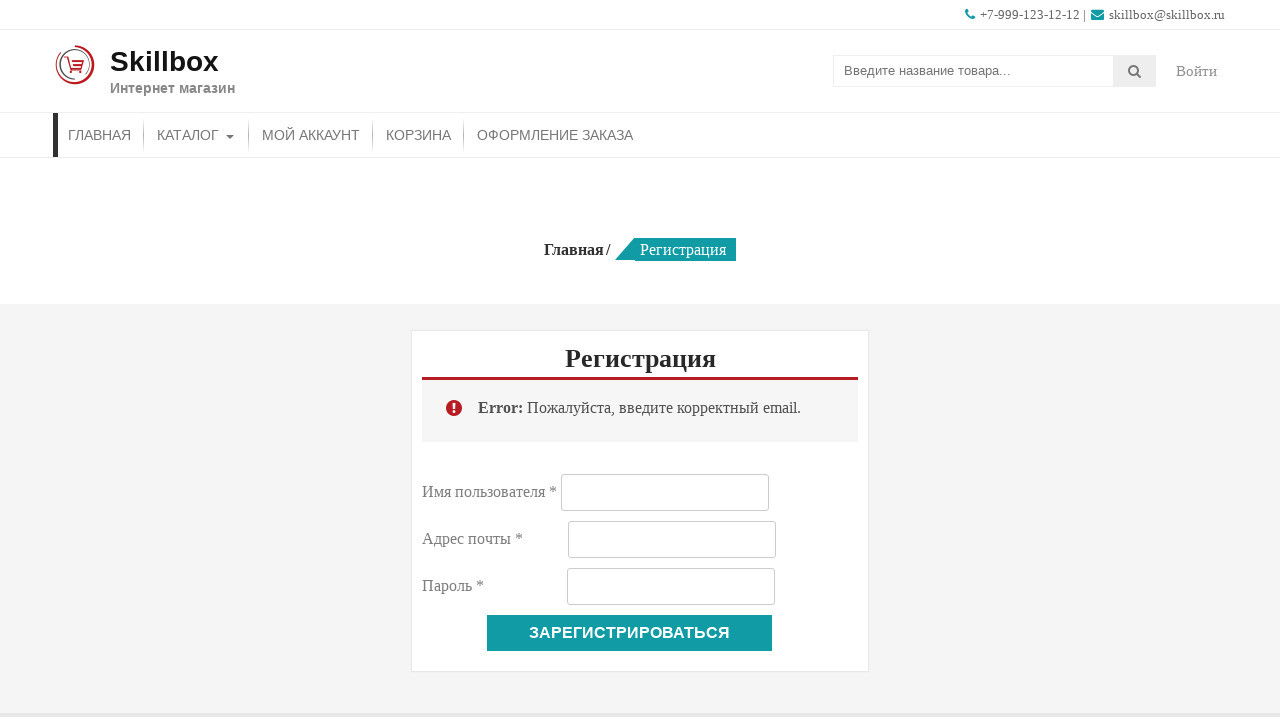